Tests search functionality on Qwant search engine by entering a search query and submitting the form

Starting URL: https://www.qwant.com/

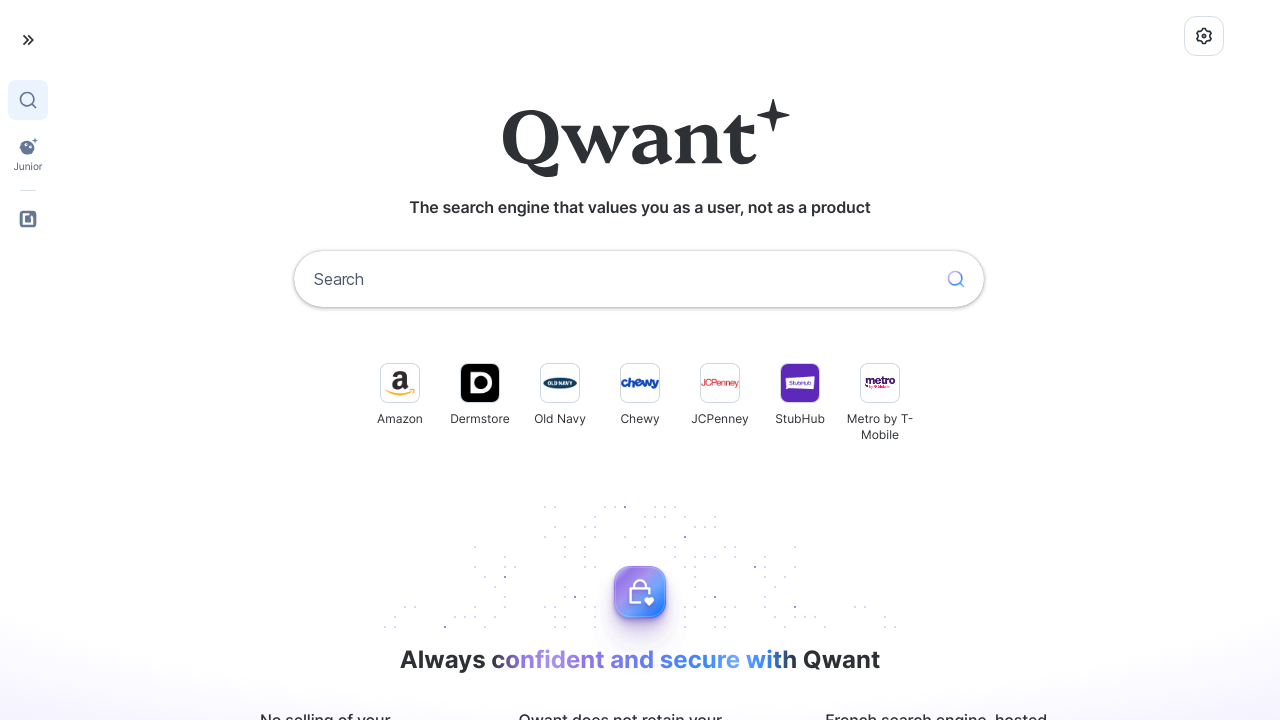

Filled search input with query 'coders lab' on input[name='q']
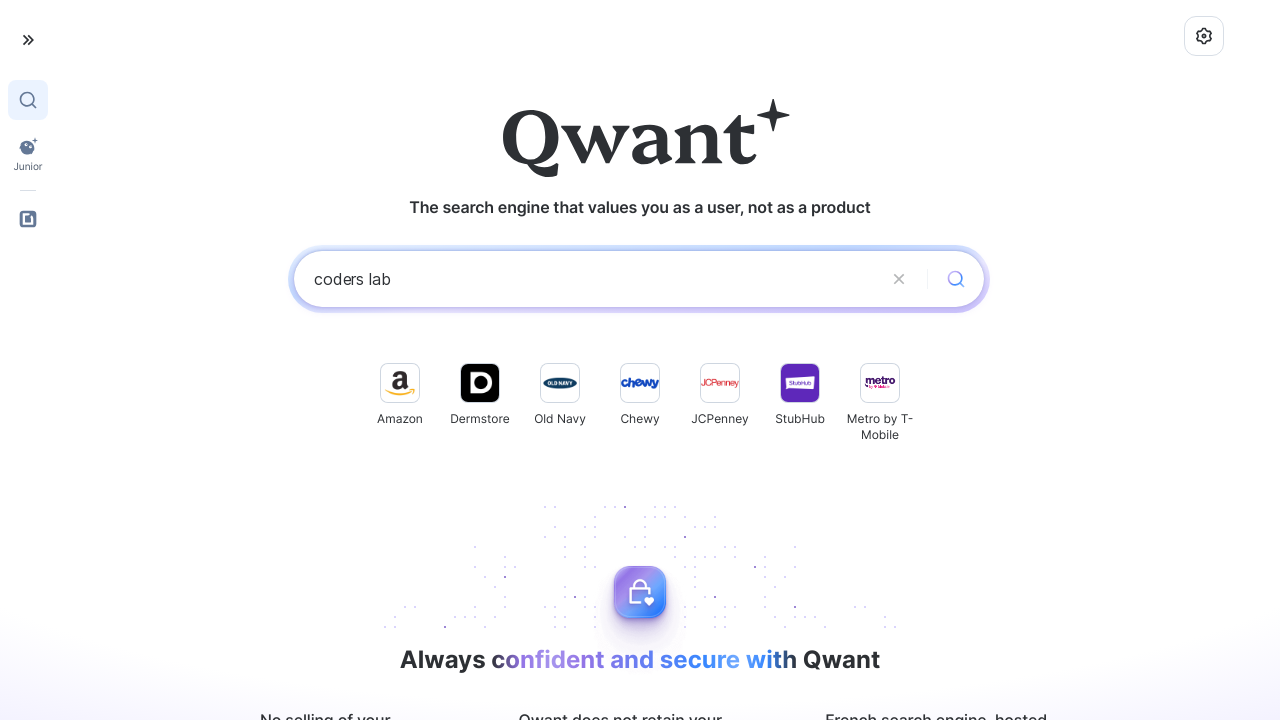

Pressed Enter to submit the search form on input[name='q']
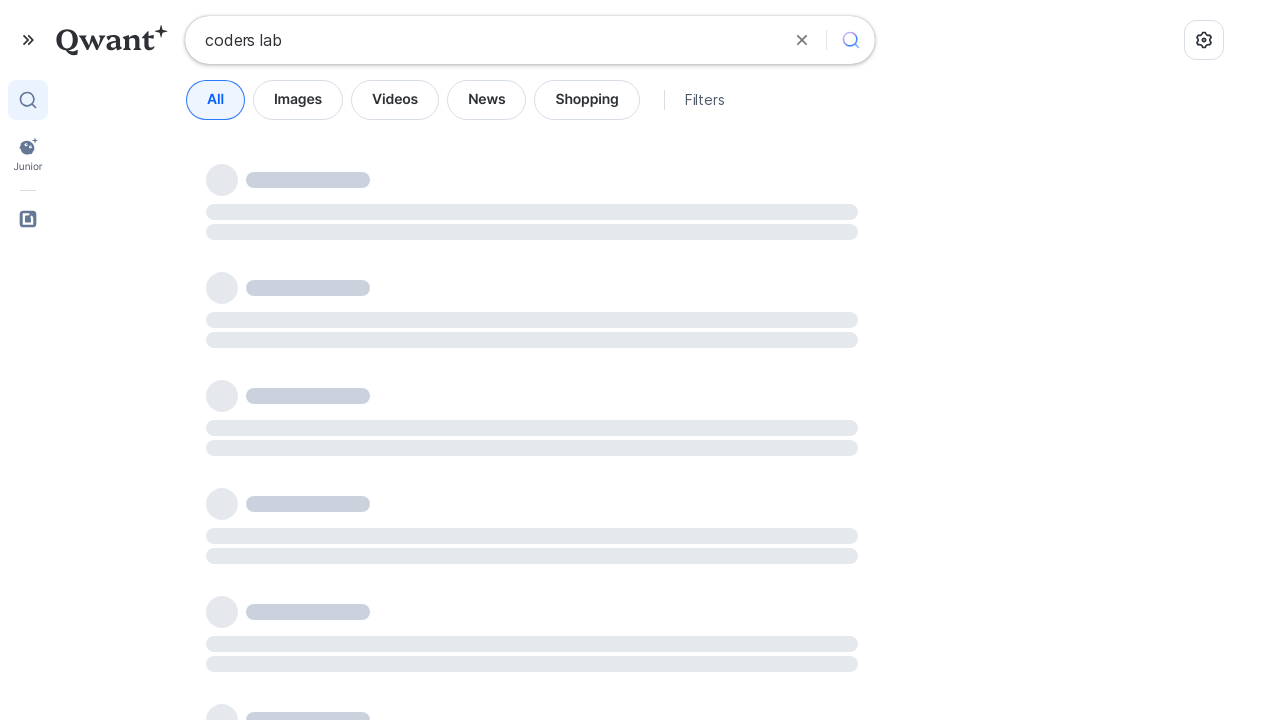

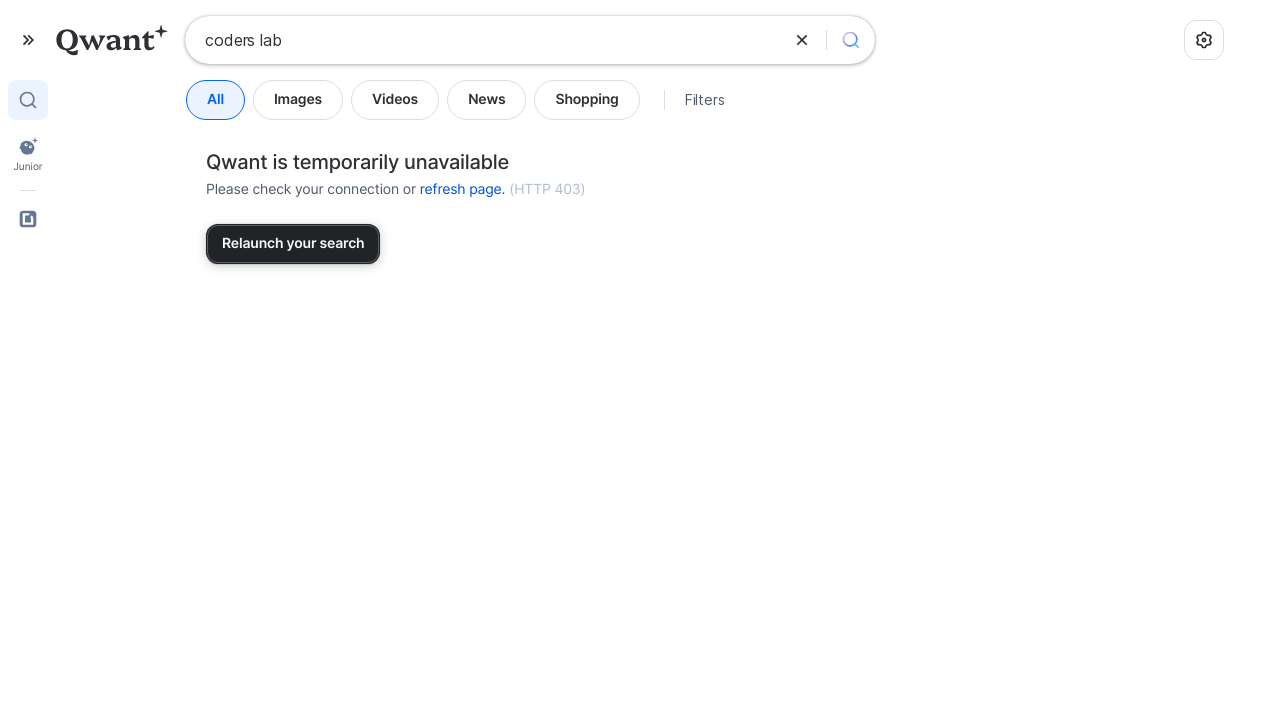